Waits for a price to reach $100, clicks a booking button, then solves a mathematical problem and submits the answer

Starting URL: http://suninjuly.github.io/explicit_wait2.html

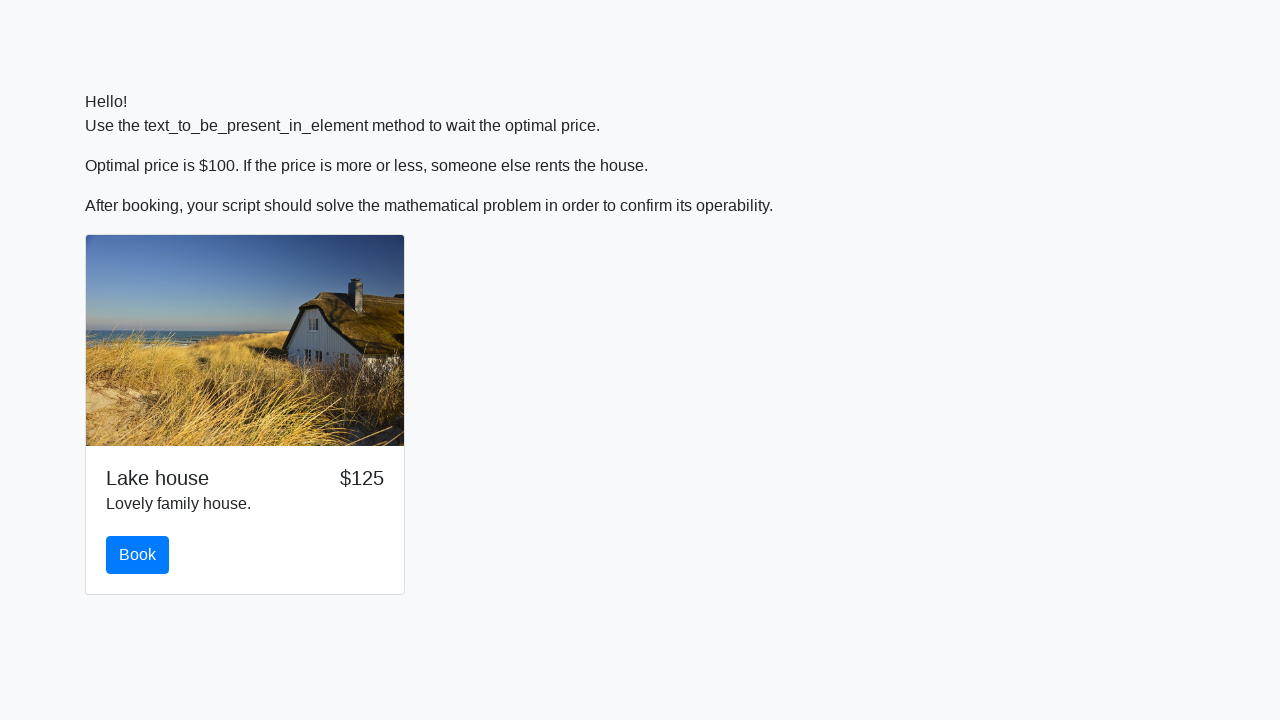

Waited for price to reach $100
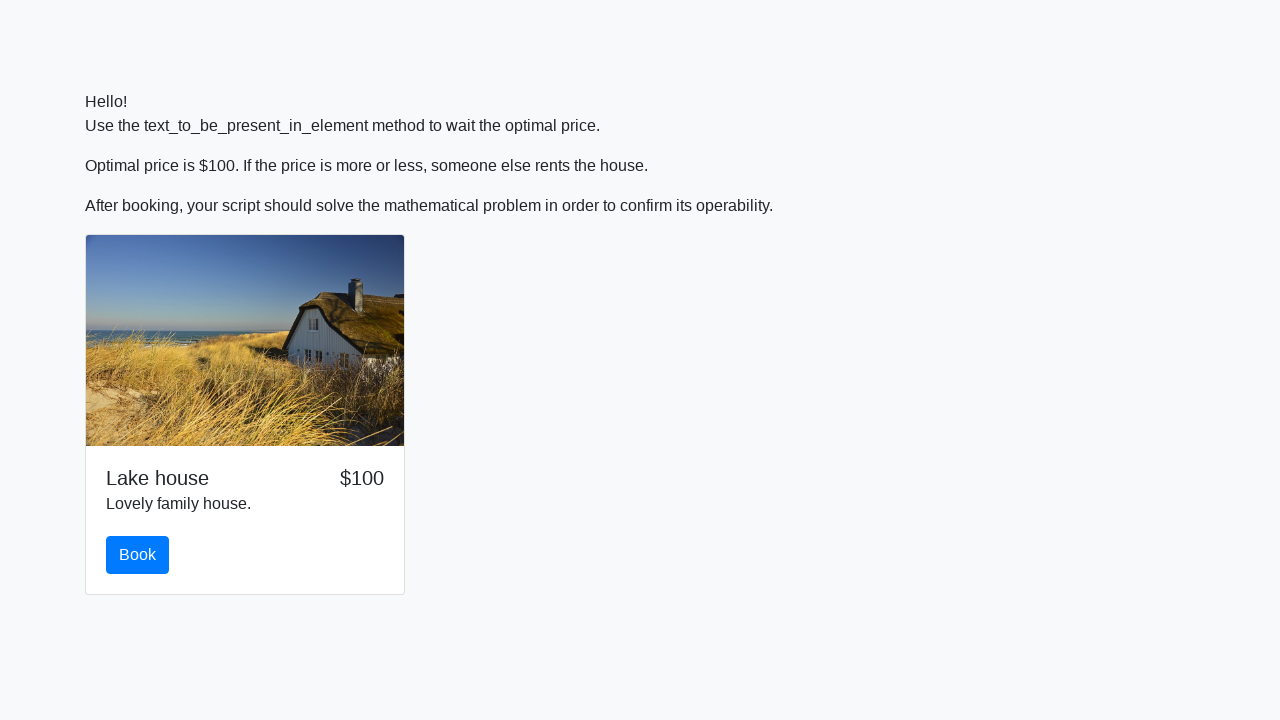

Clicked the booking button at (138, 555) on #book
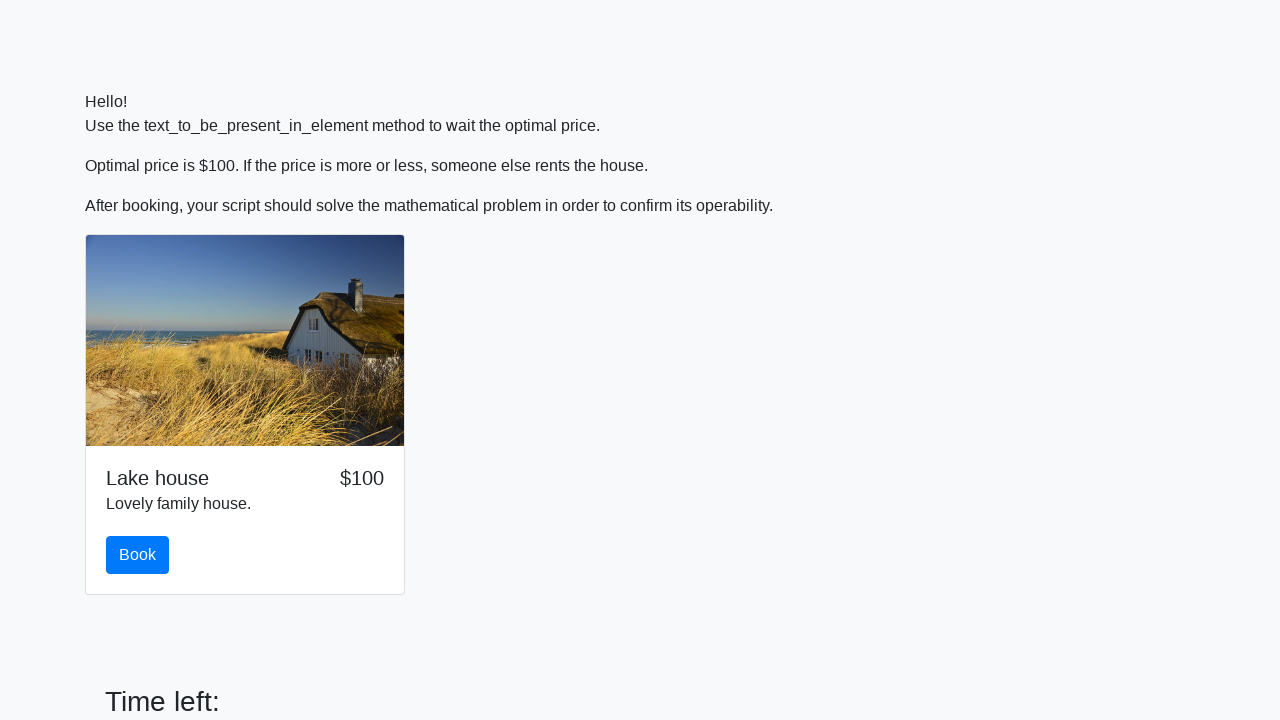

Scrolled to the solve button
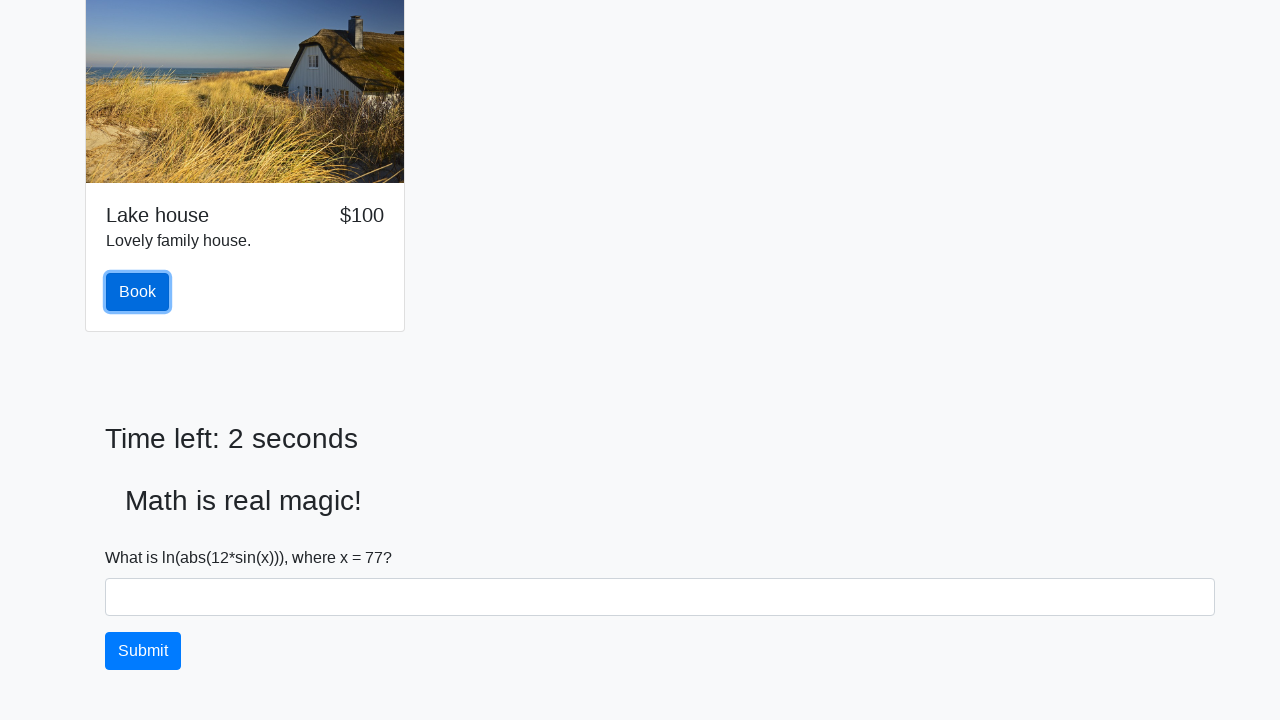

Retrieved the value from input field
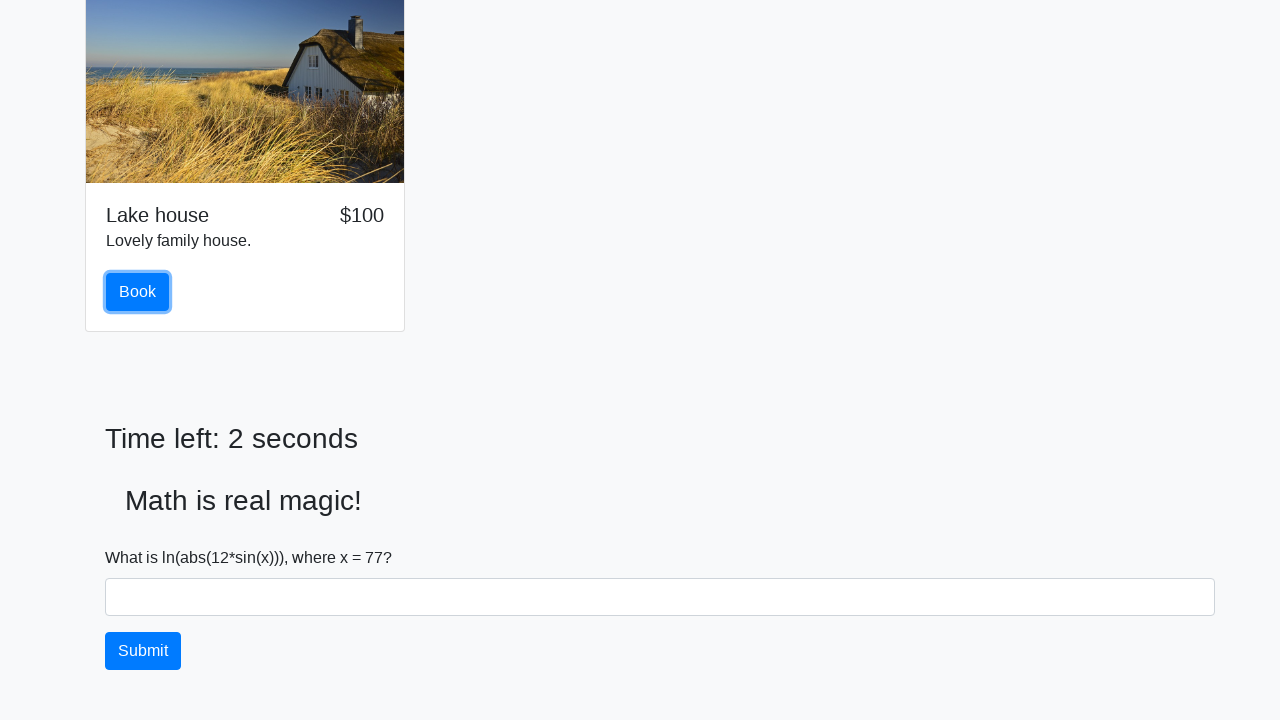

Calculated the mathematical answer: 2.4844266932079972
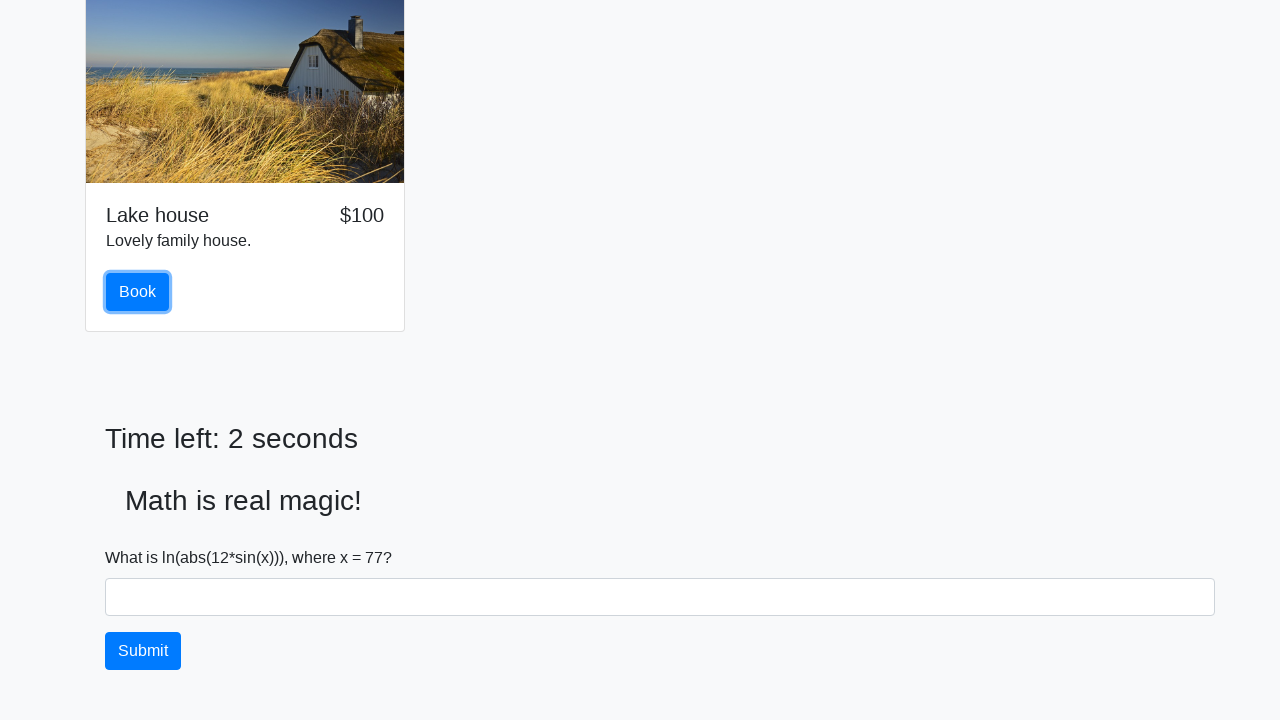

Filled in the calculated answer on #answer
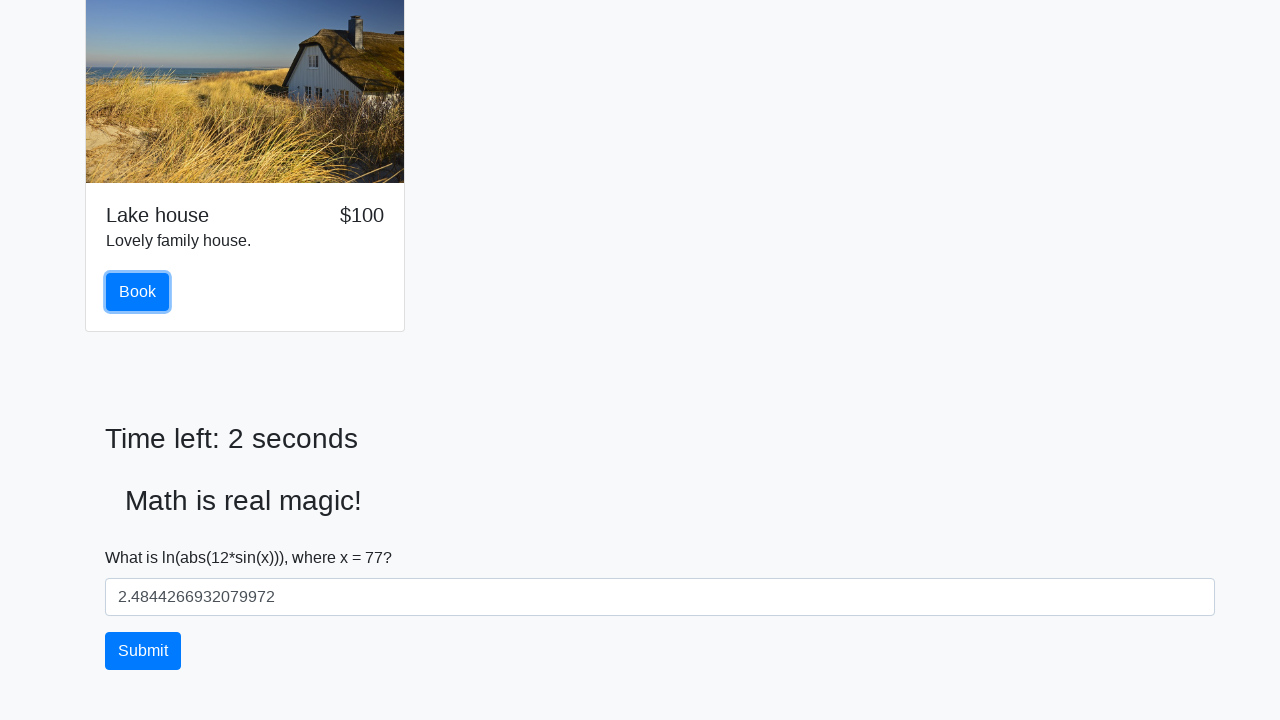

Clicked the solve button to submit the answer at (143, 651) on #solve
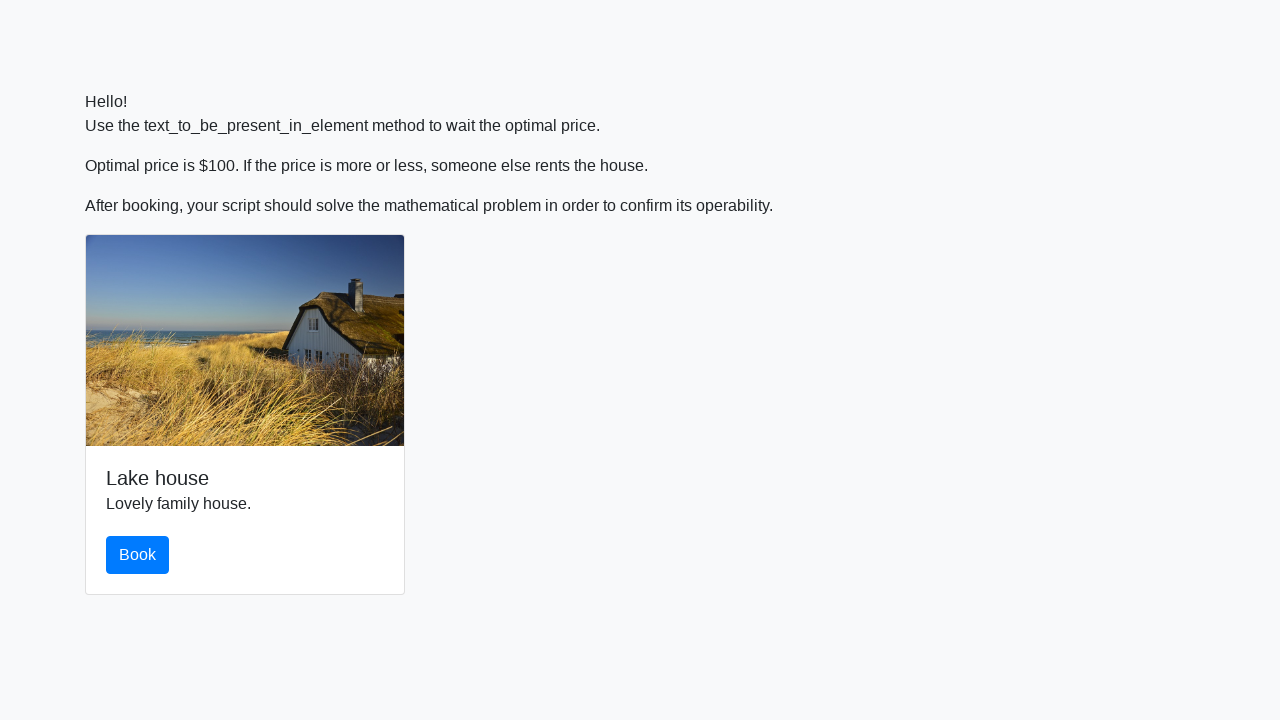

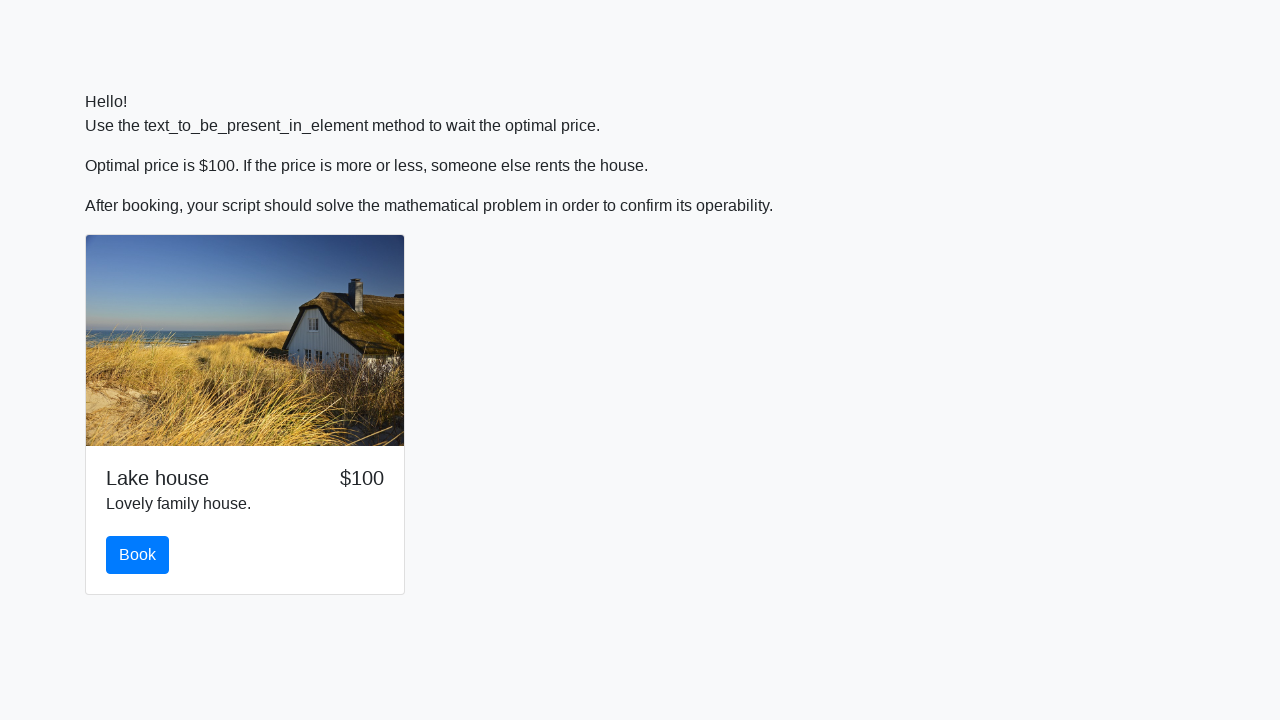